Tests mouse hover functionality by hovering over an "Automation Tools" button and clicking on the "Selenium" link that appears

Starting URL: http://seleniumpractise.blogspot.com/2016/08/how-to-perform-mouse-hover-in-selenium.html

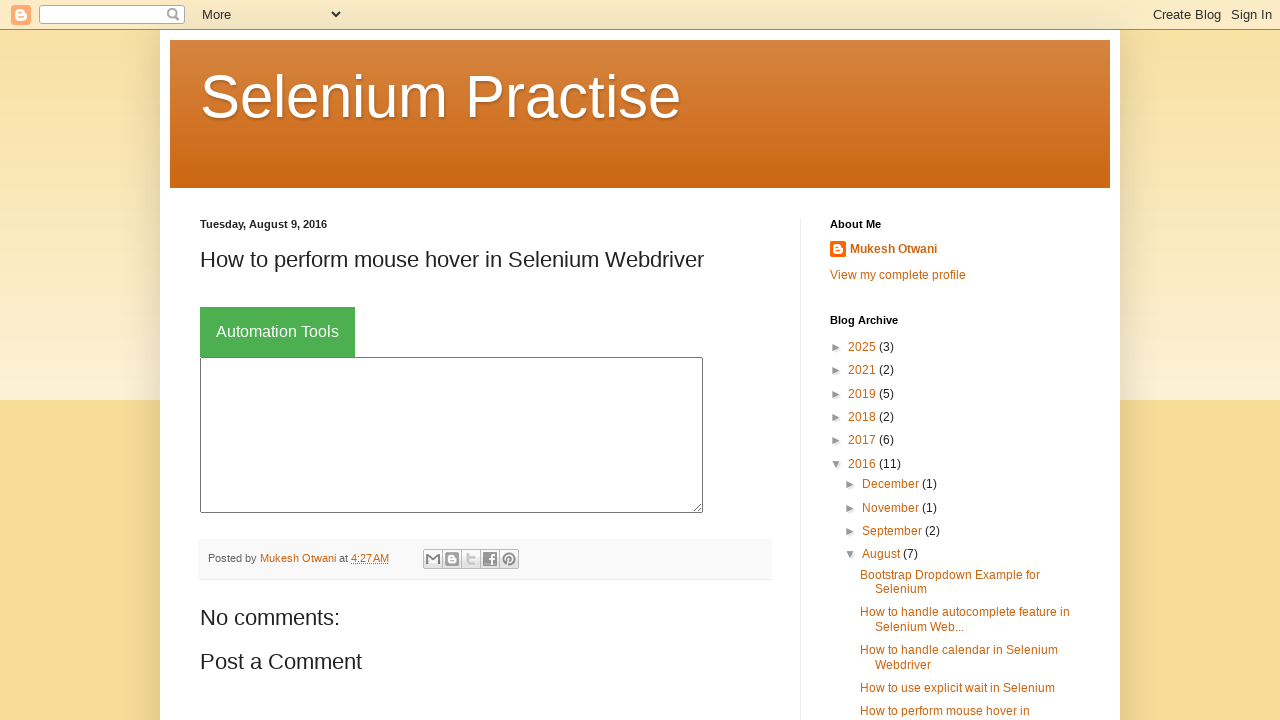

Hovered over 'Automation Tools' button to reveal submenu at (278, 332) on xpath=//button[text()='Automation Tools']
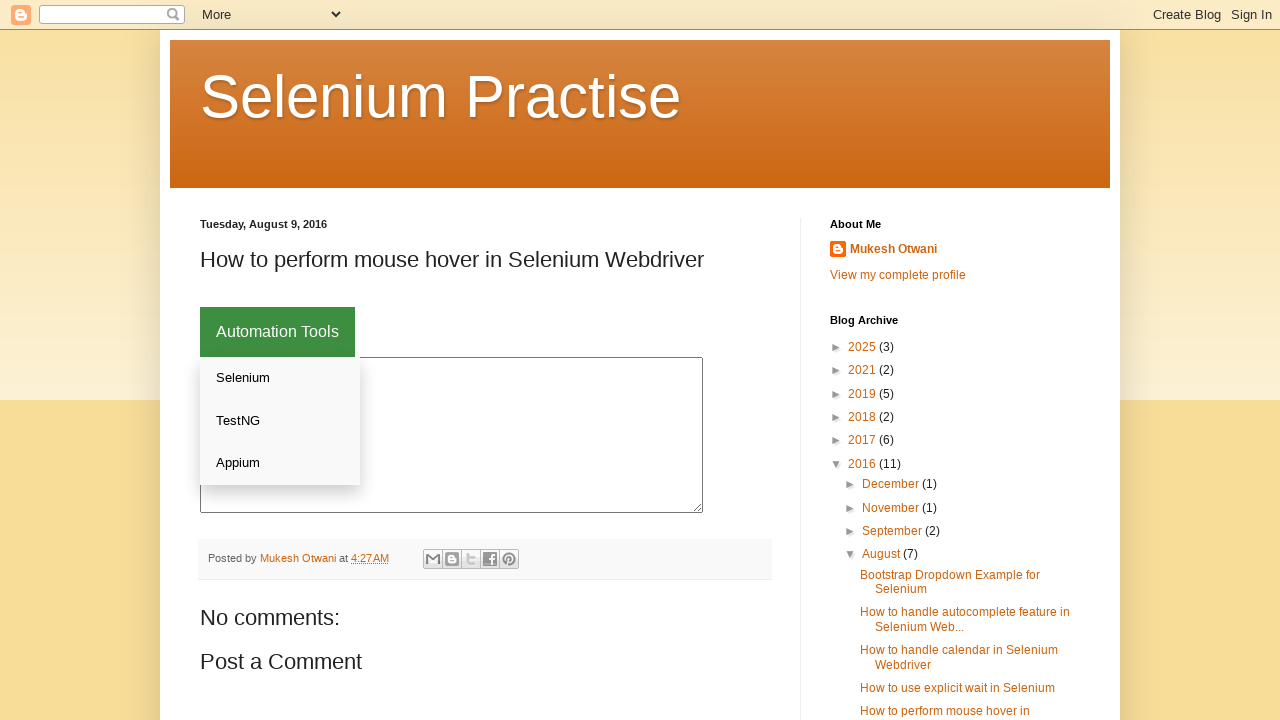

Clicked on 'Selenium' link from the revealed submenu at (280, 378) on xpath=//a[text()='Selenium']
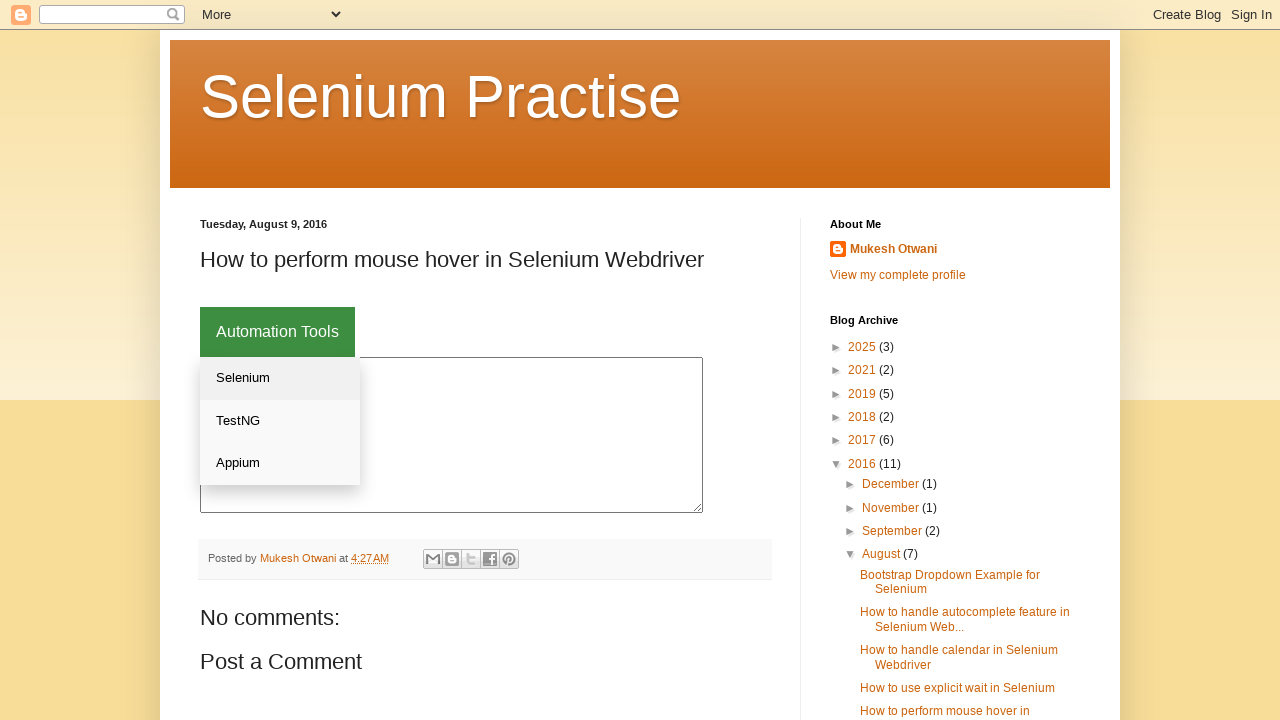

Waited for page navigation to complete
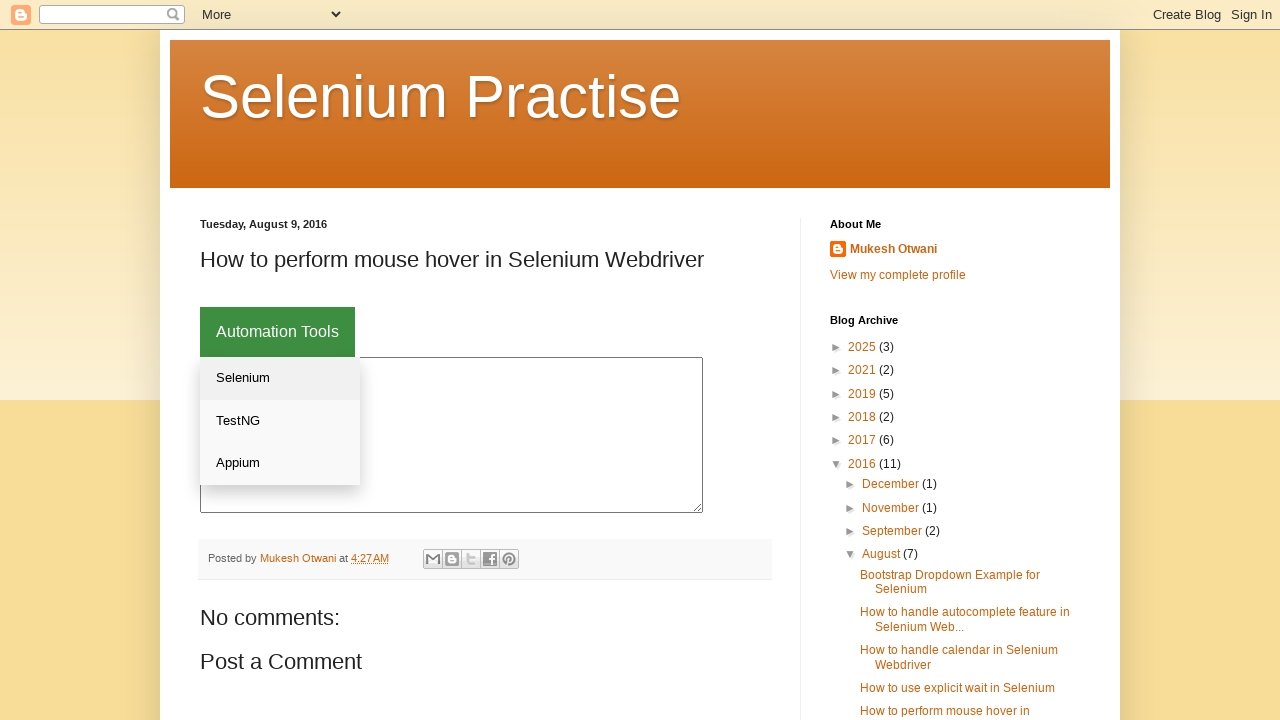

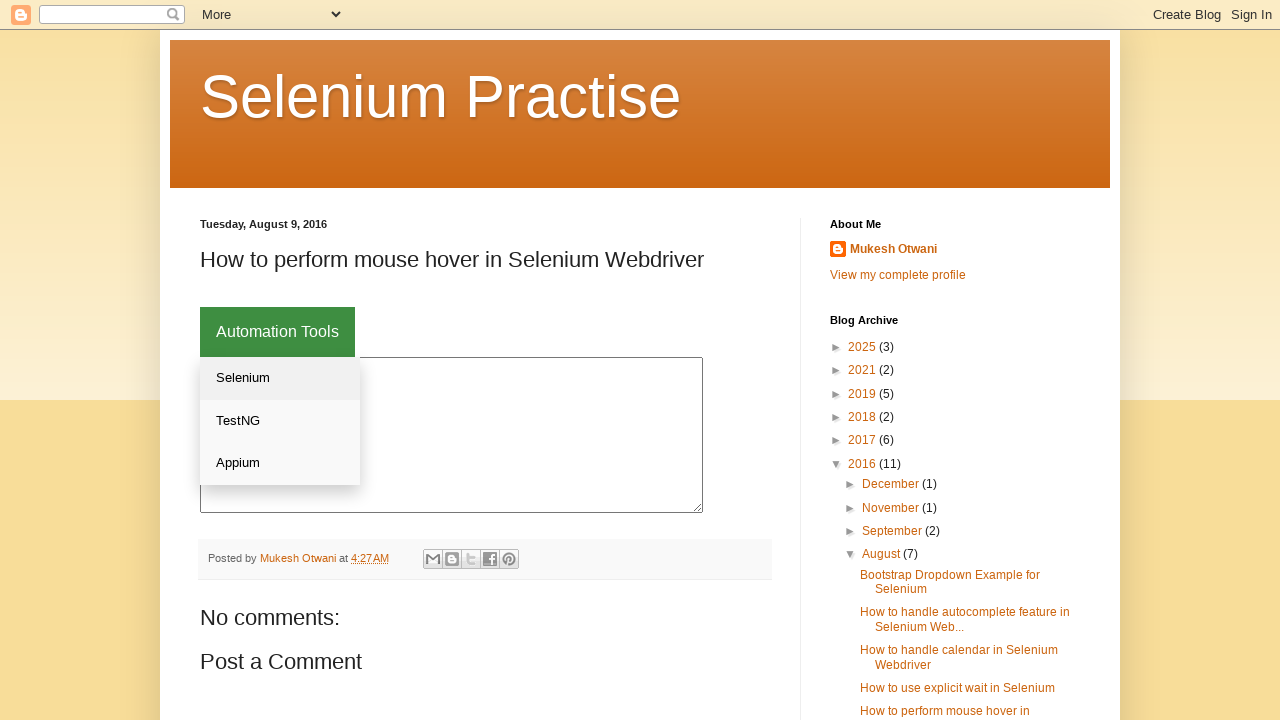